Waits for a price to reach $100, books an item, then solves a math problem and submits the answer

Starting URL: http://suninjuly.github.io/explicit_wait2.html

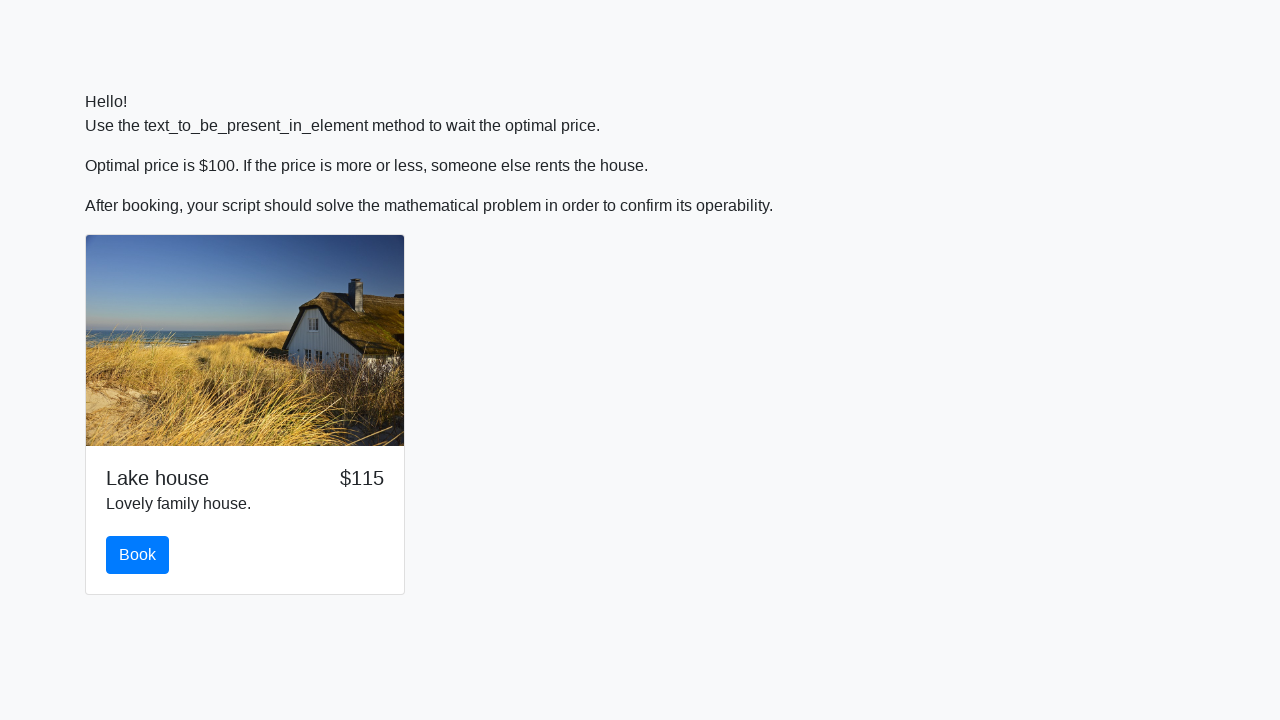

Price reached $100
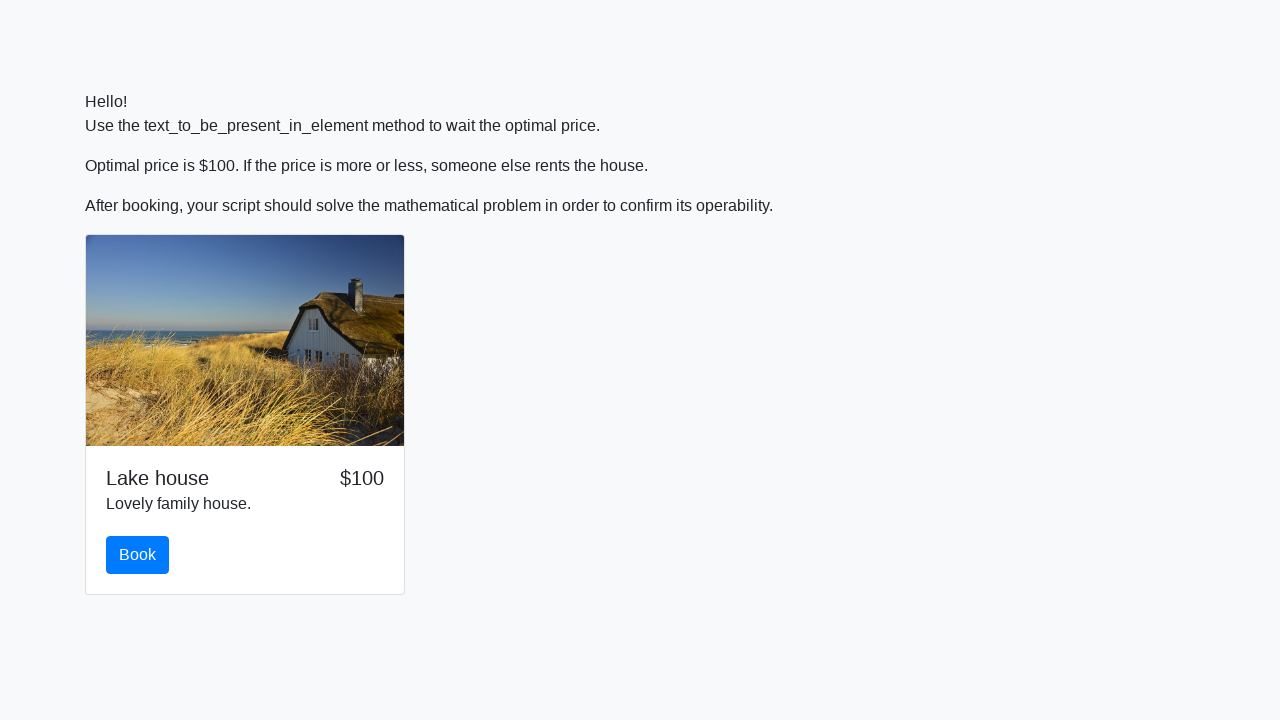

Clicked the book button at (138, 555) on #book
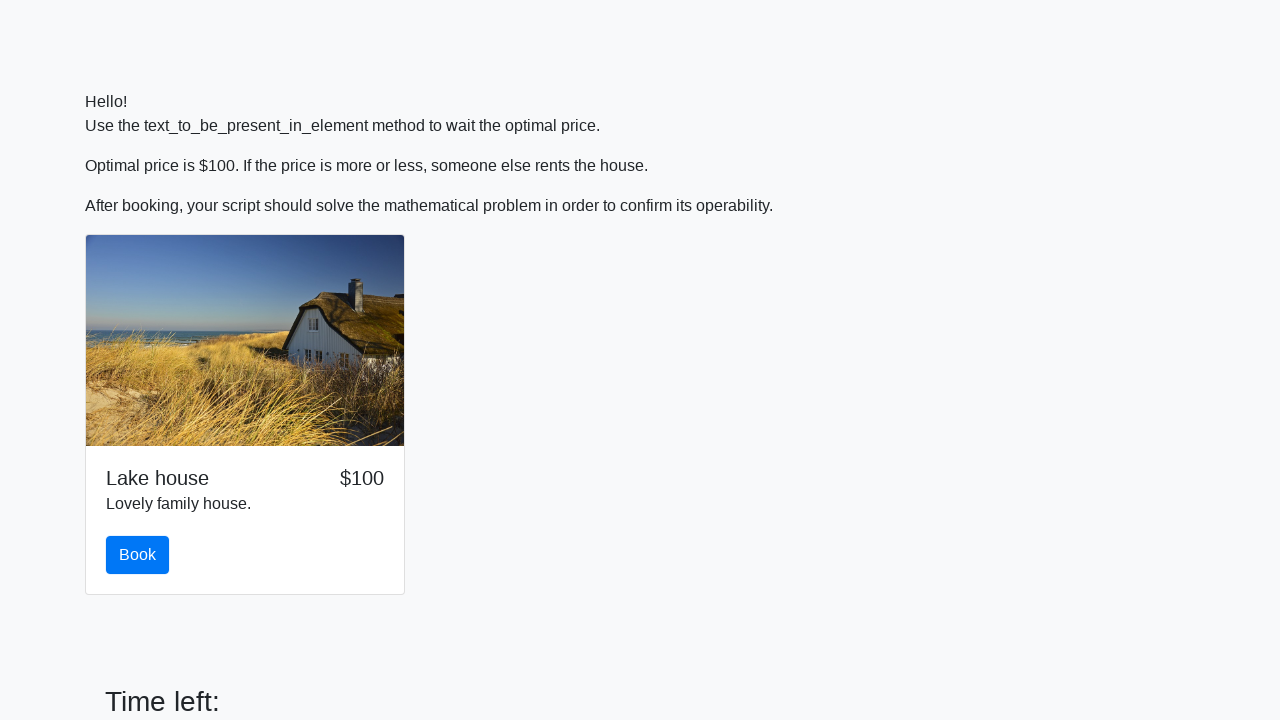

Retrieved input value: 826
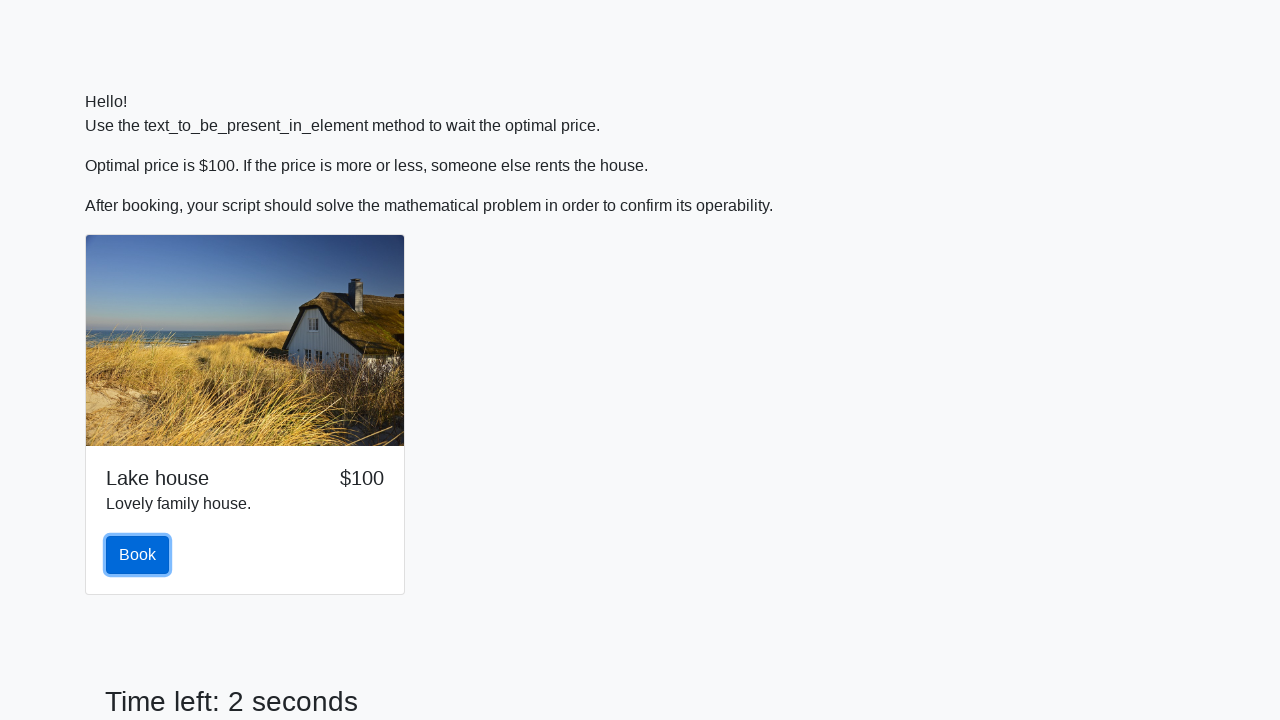

Calculated answer: 1.0435342280171531
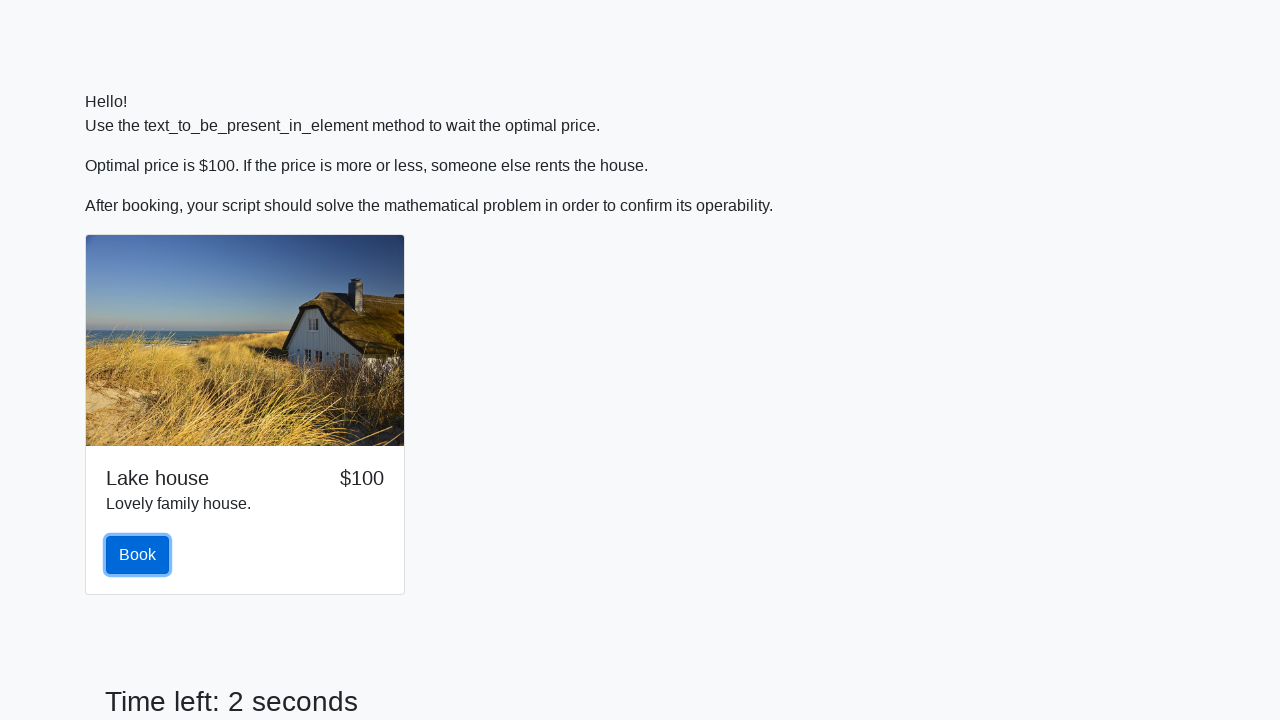

Filled answer field with calculated value on #answer
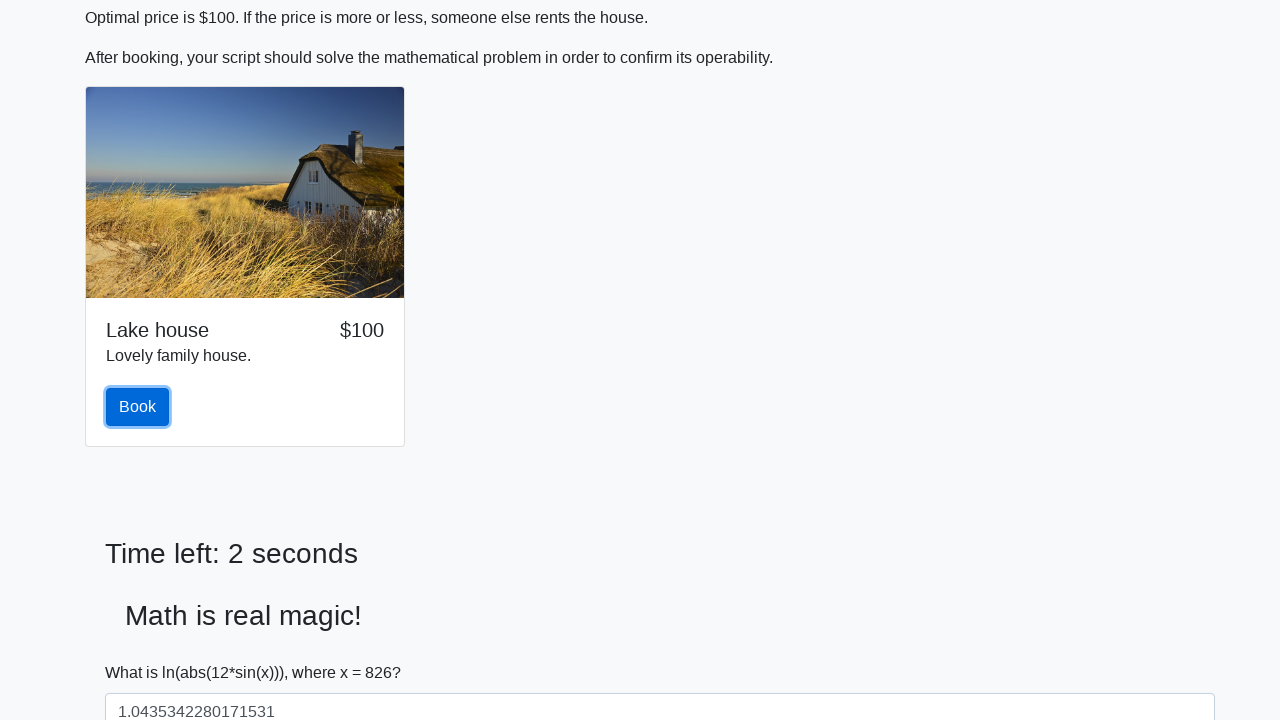

Scrolled solve button into view
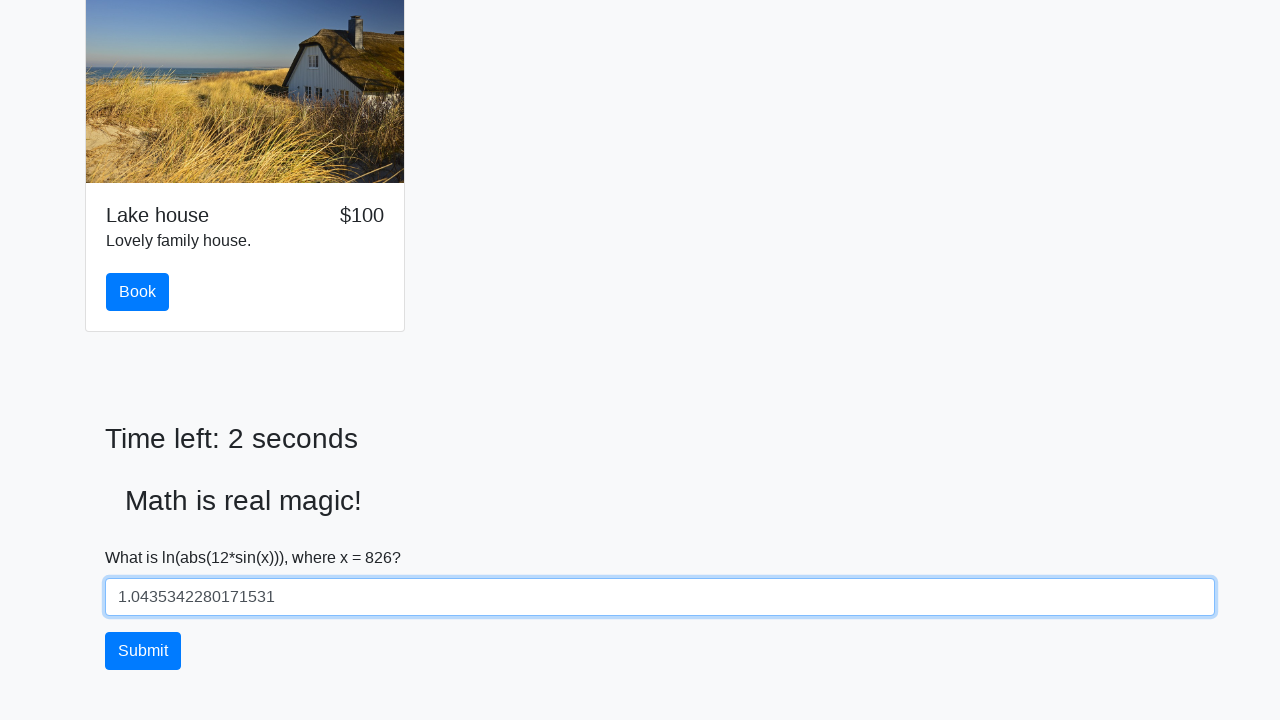

Clicked the solve button to submit answer at (143, 651) on #solve
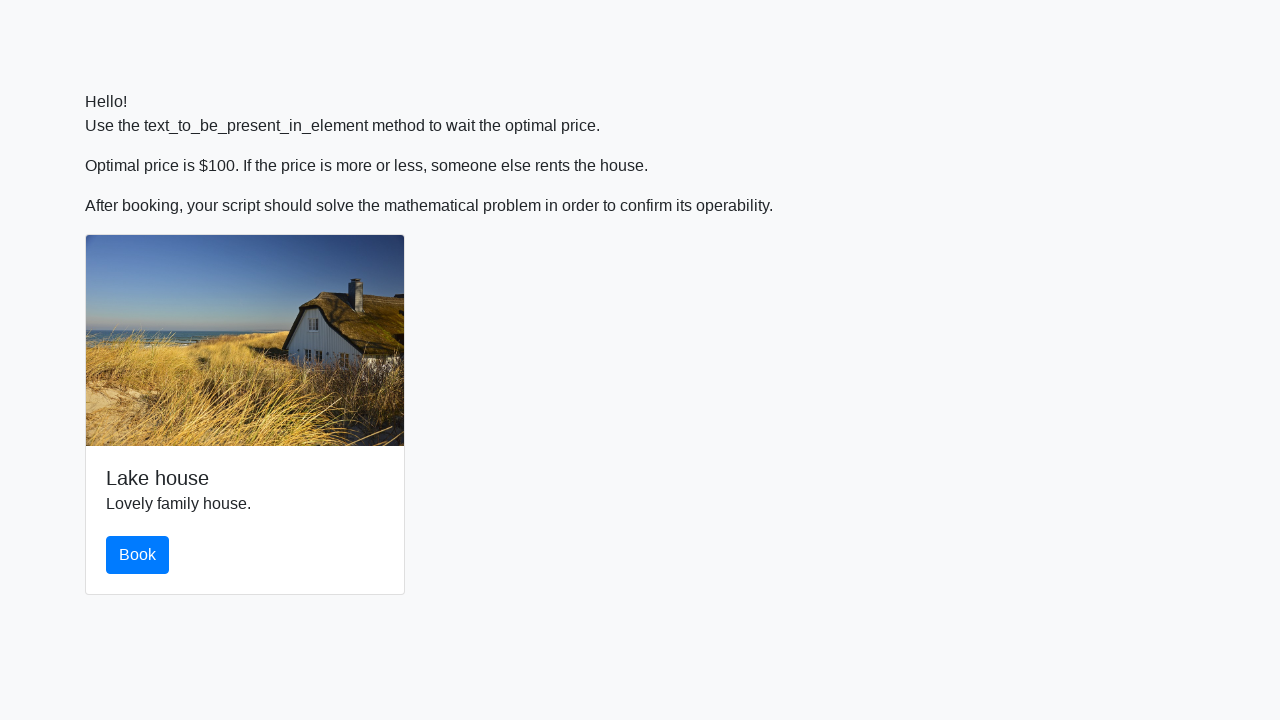

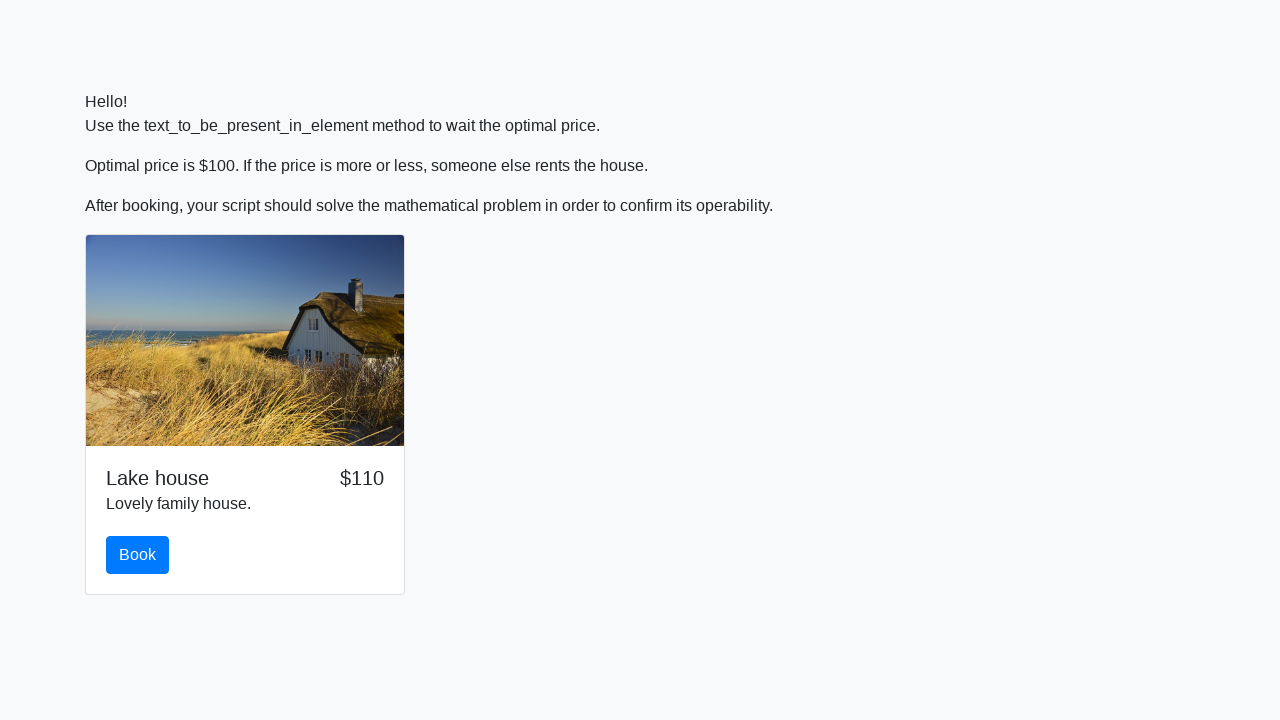